Tests "Escape" obstacle by entering literal text "{Click}" into a text field

Starting URL: https://obstaclecourse.tricentis.com/Obstacles/41041

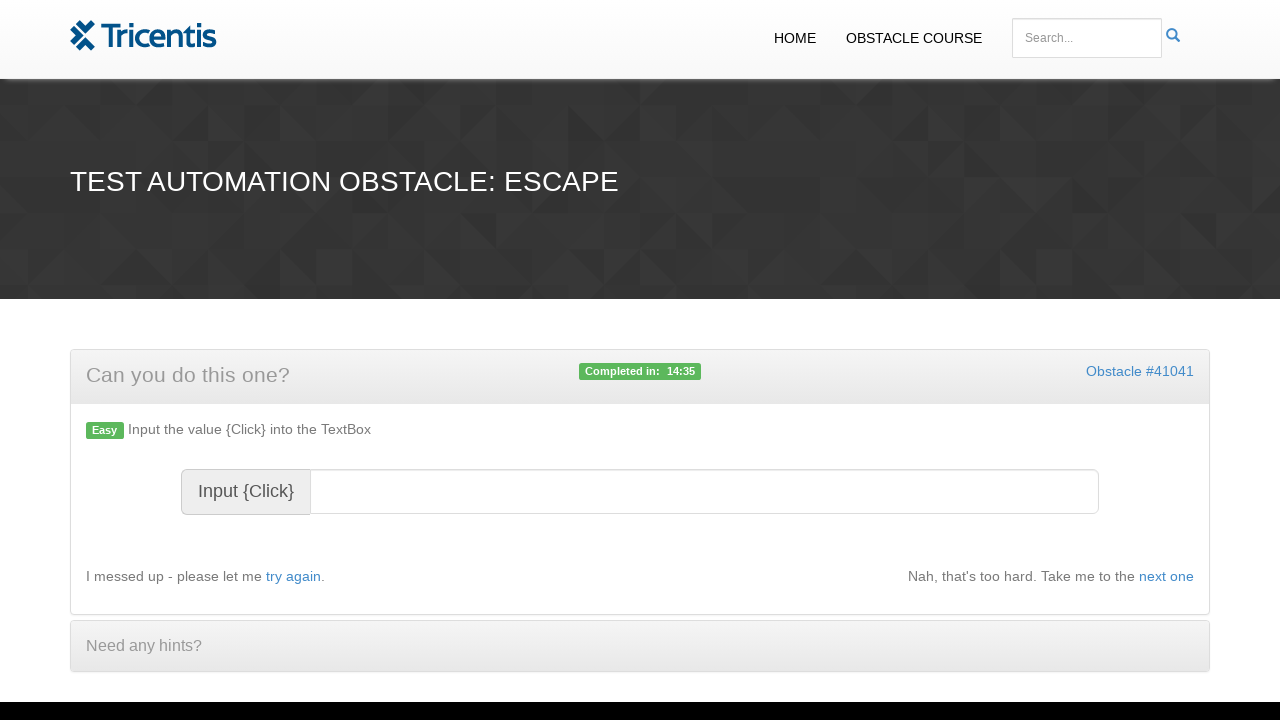

Navigated to Escape obstacle course page
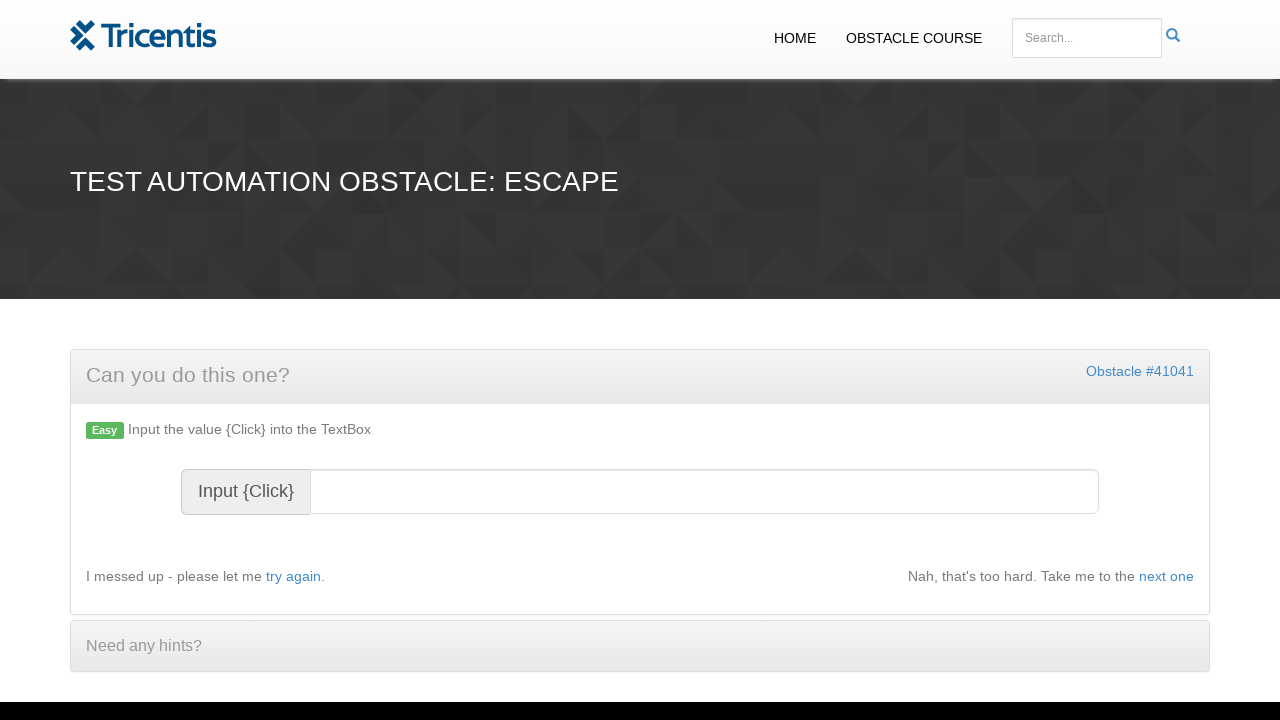

Filled text field with literal text '{Click}' on #resulttext
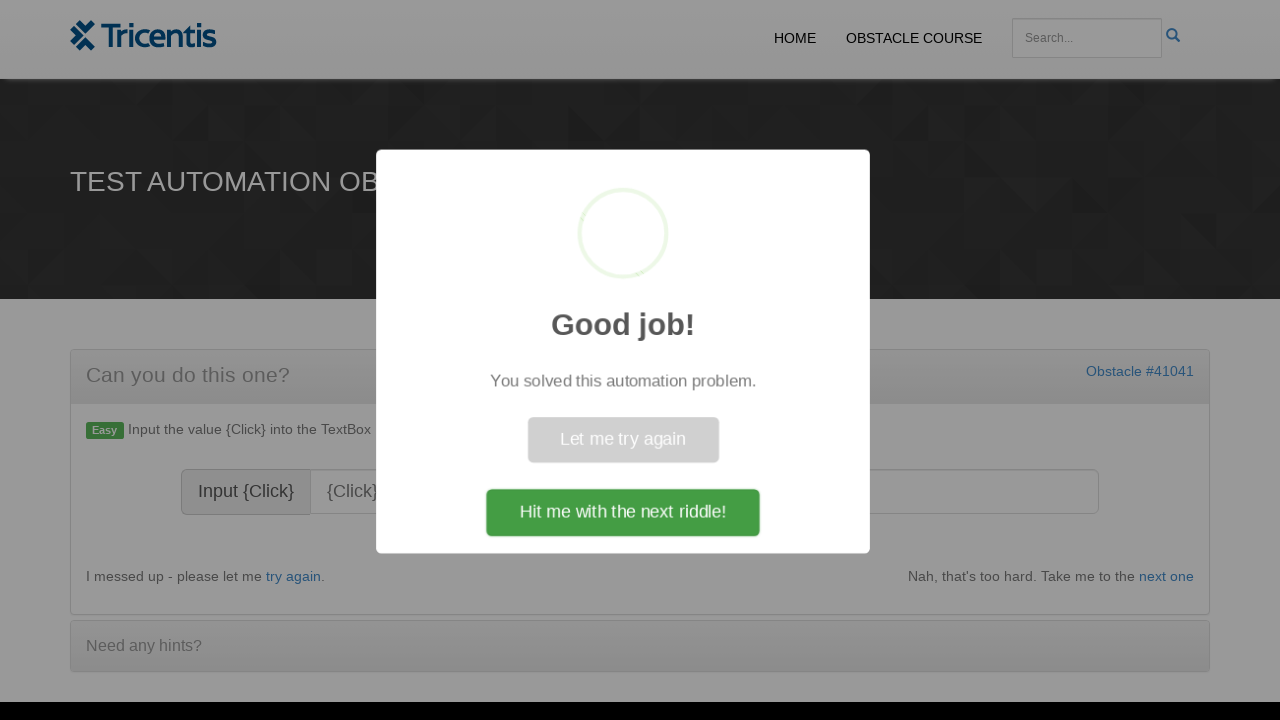

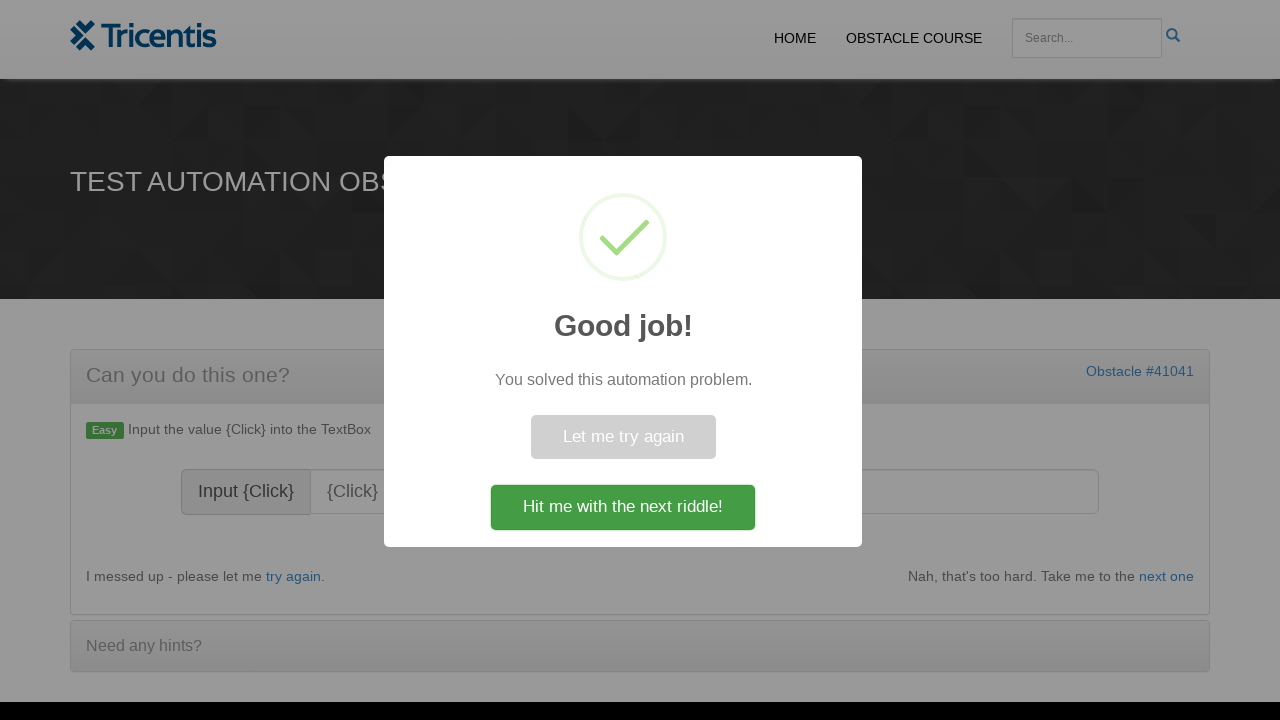